Tests a price range slider by dragging the minimum and maximum slider handles to adjust the price range

Starting URL: https://www.jqueryscript.net/demo/Price-Range-Slider-jQuery-UI/

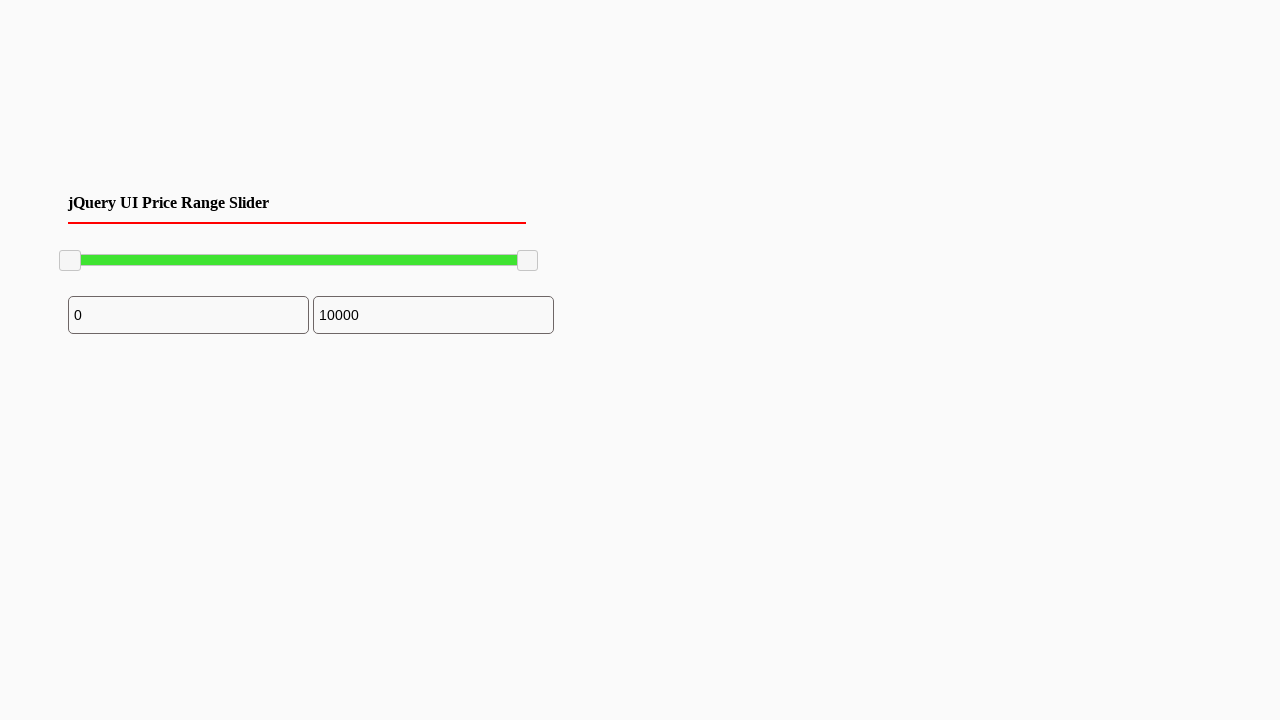

Located minimum slider handle
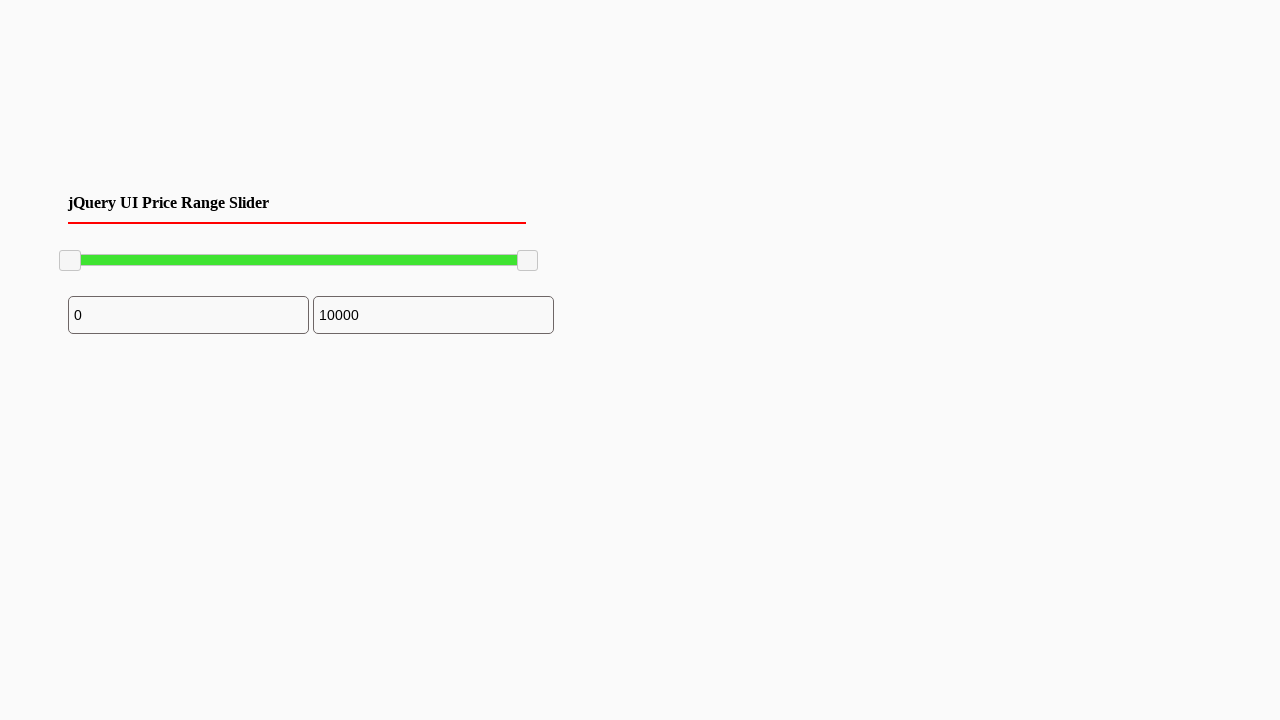

Dragged minimum slider 100 pixels to the right at (160, 251)
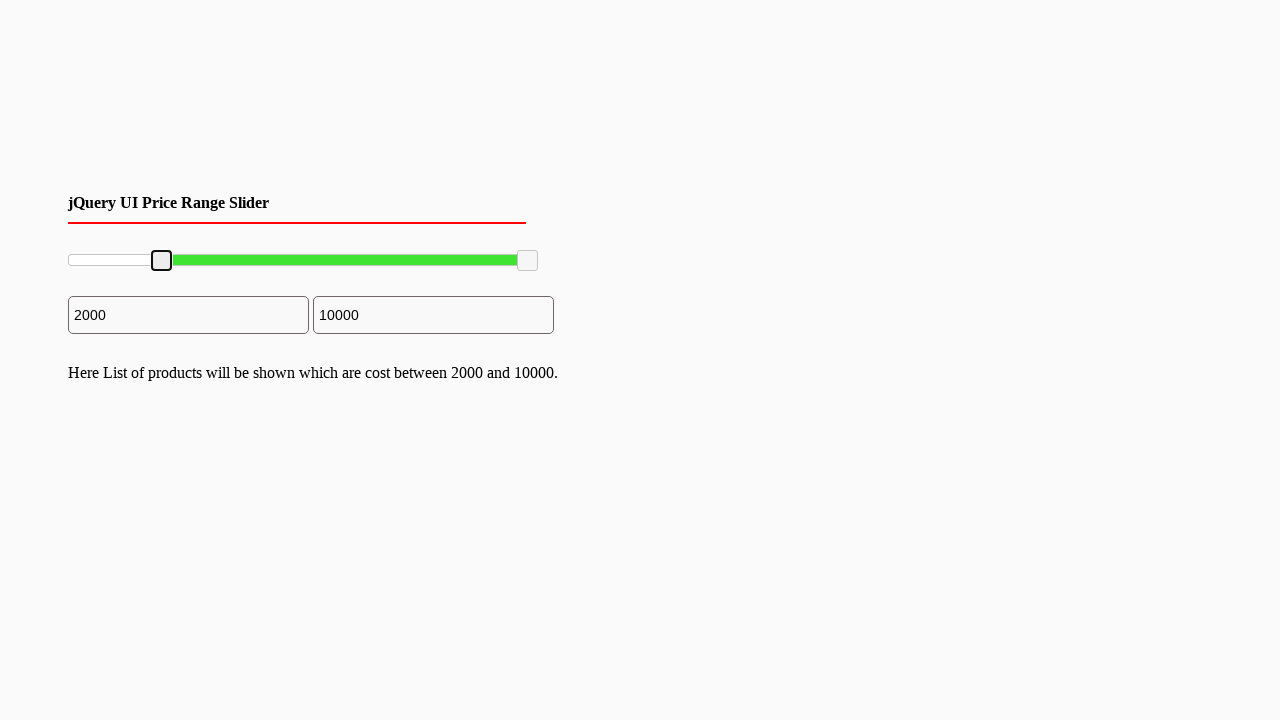

Located maximum slider handle
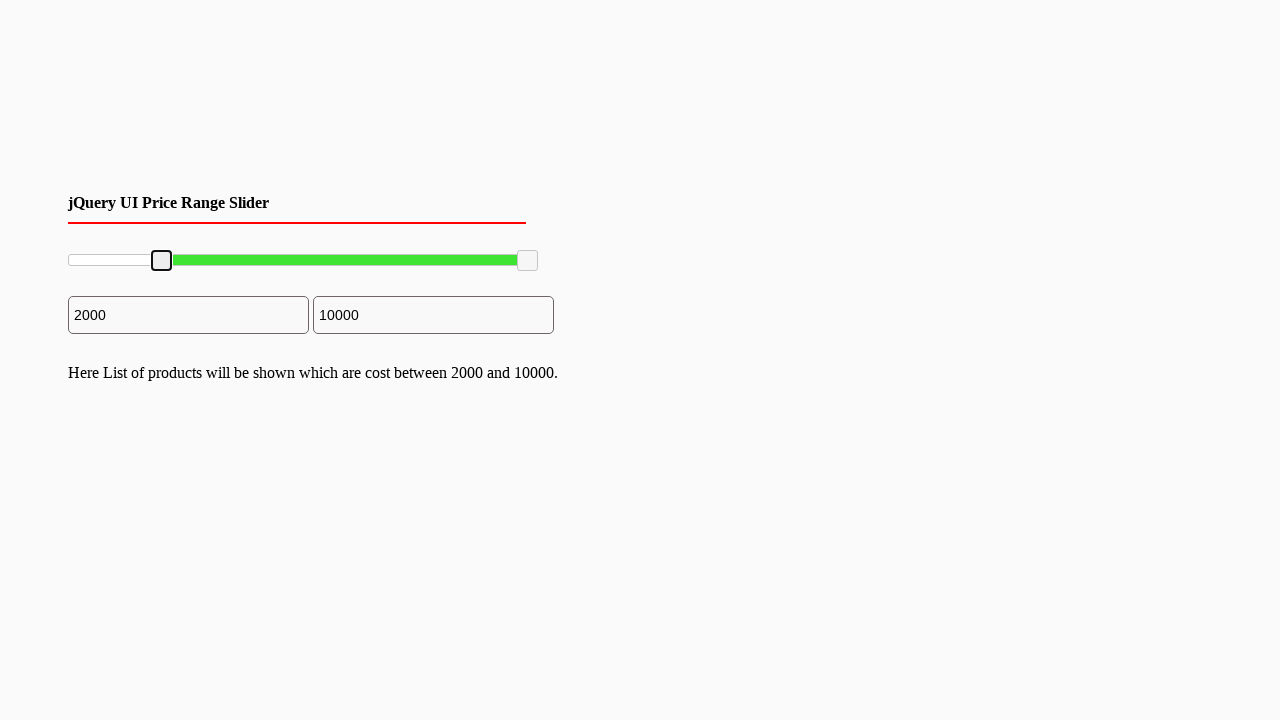

Moved mouse to maximum slider center position at (528, 261)
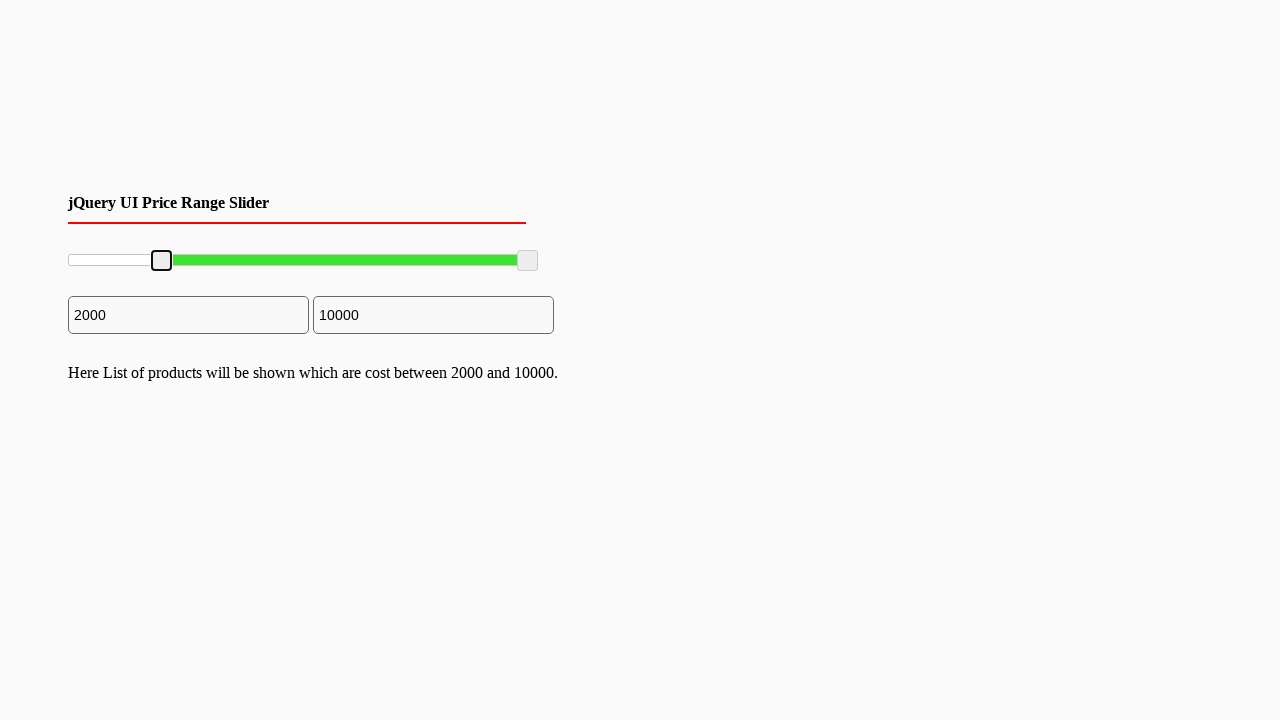

Pressed mouse button down on maximum slider at (528, 261)
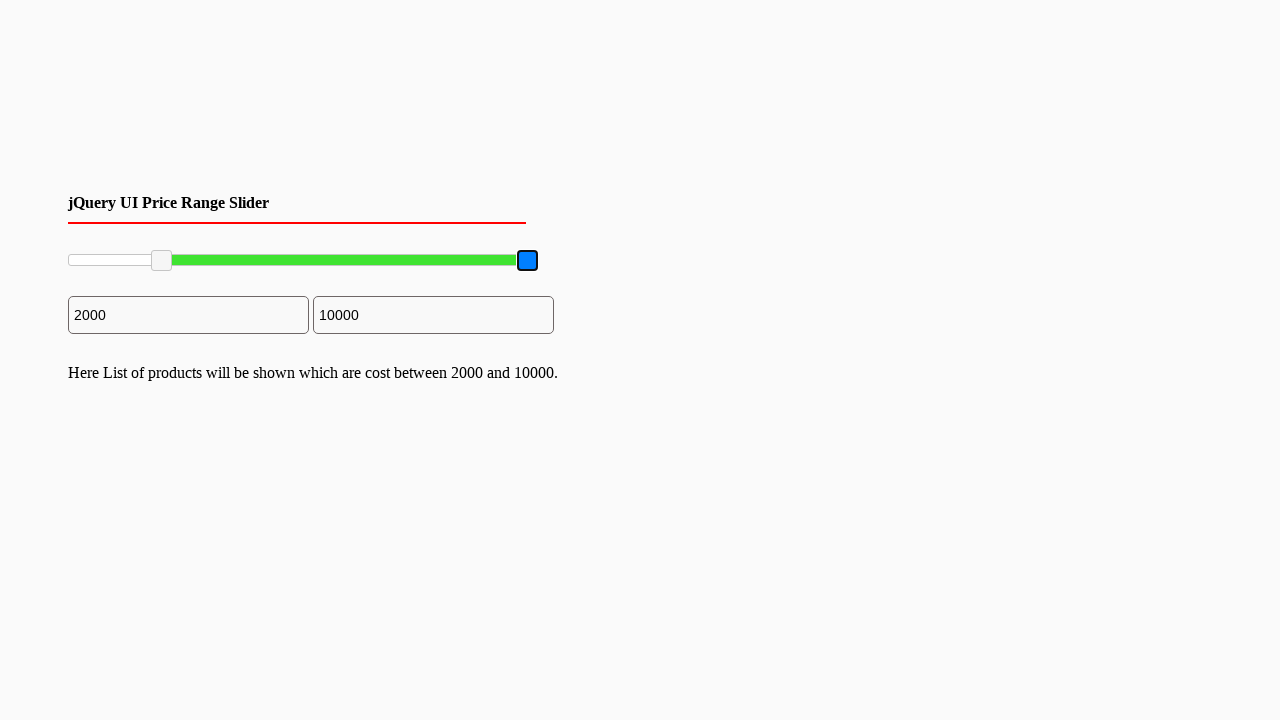

Moved mouse 100 pixels to the left while dragging at (428, 261)
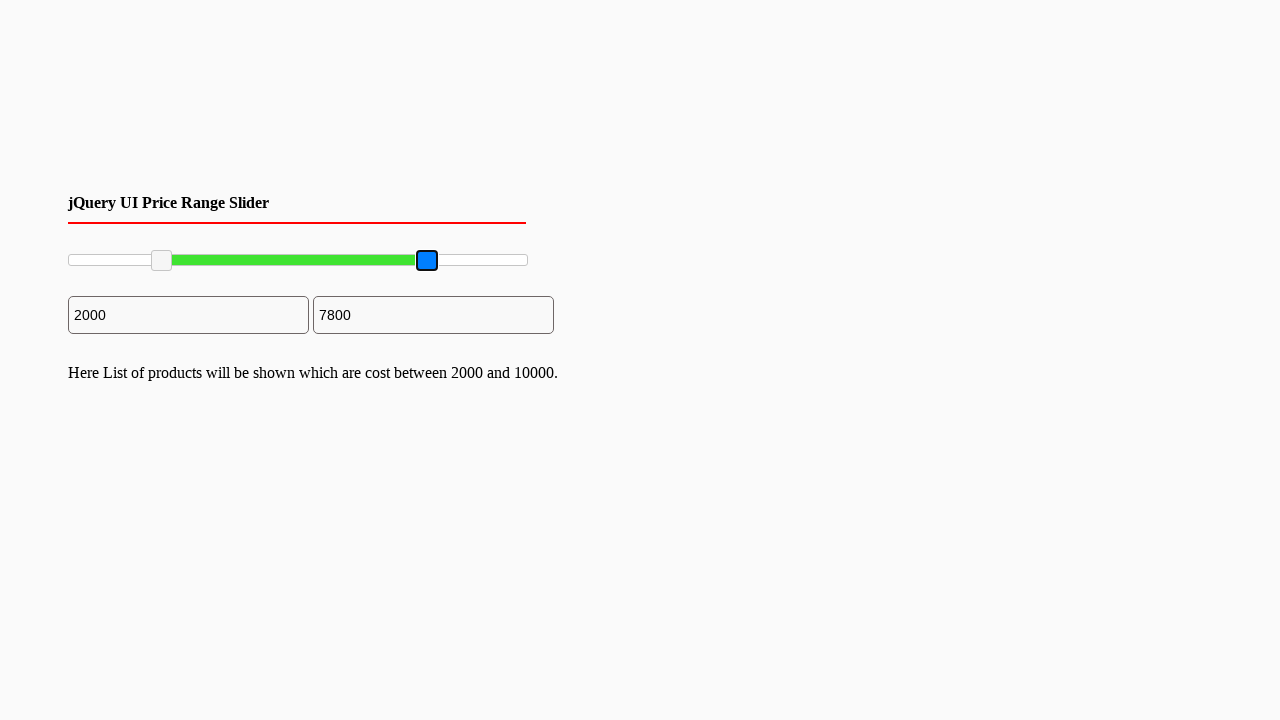

Released mouse button to complete maximum slider drag at (428, 261)
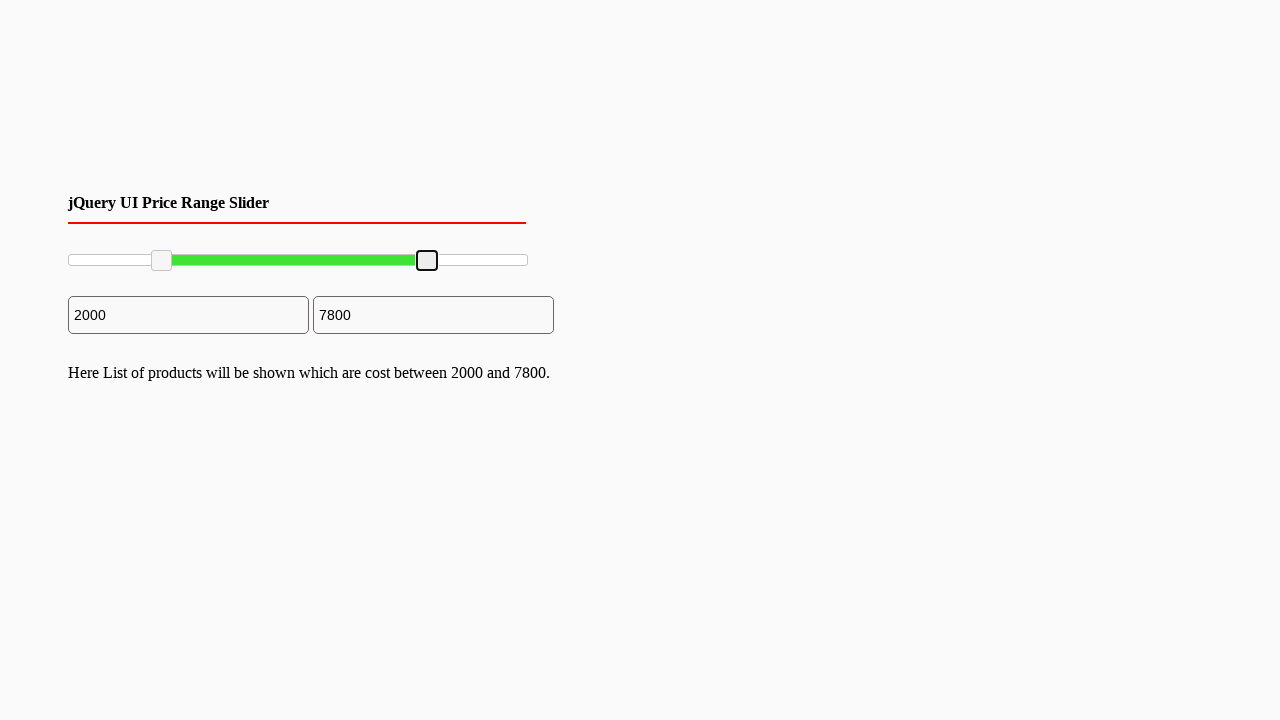

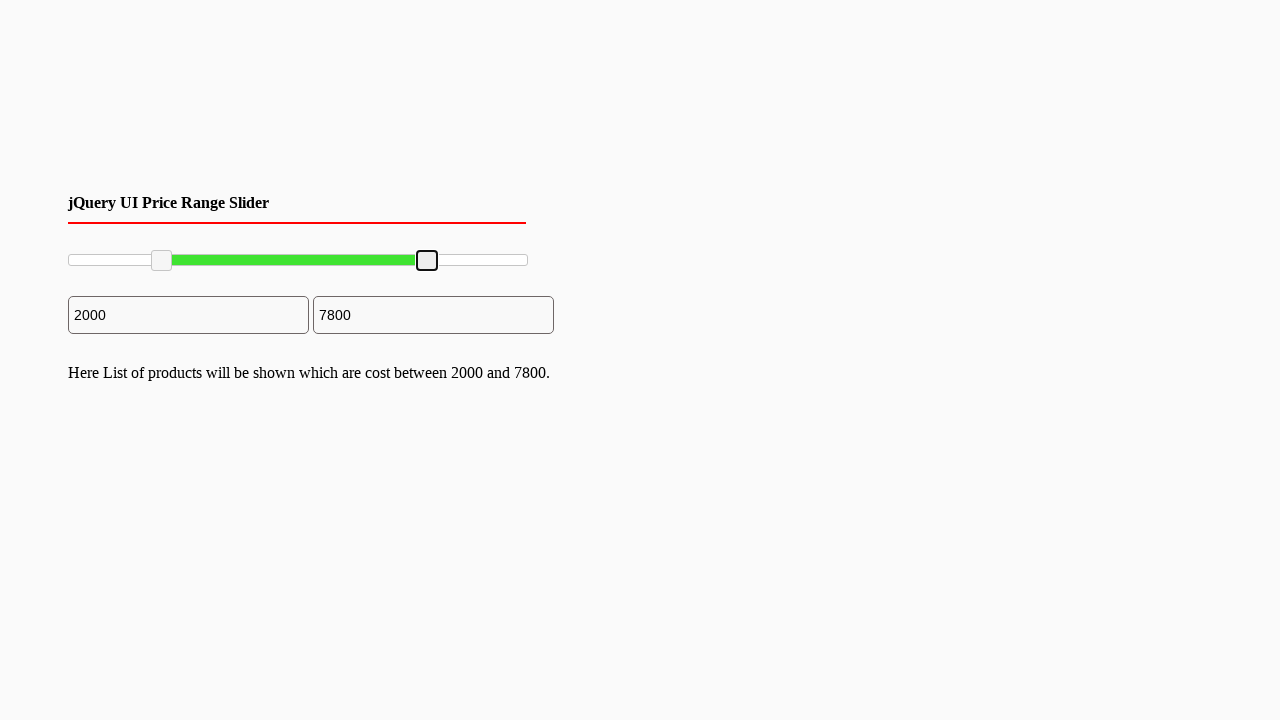